Tests tab switching by opening a new tab

Starting URL: https://codenboxautomationlab.com/practice/

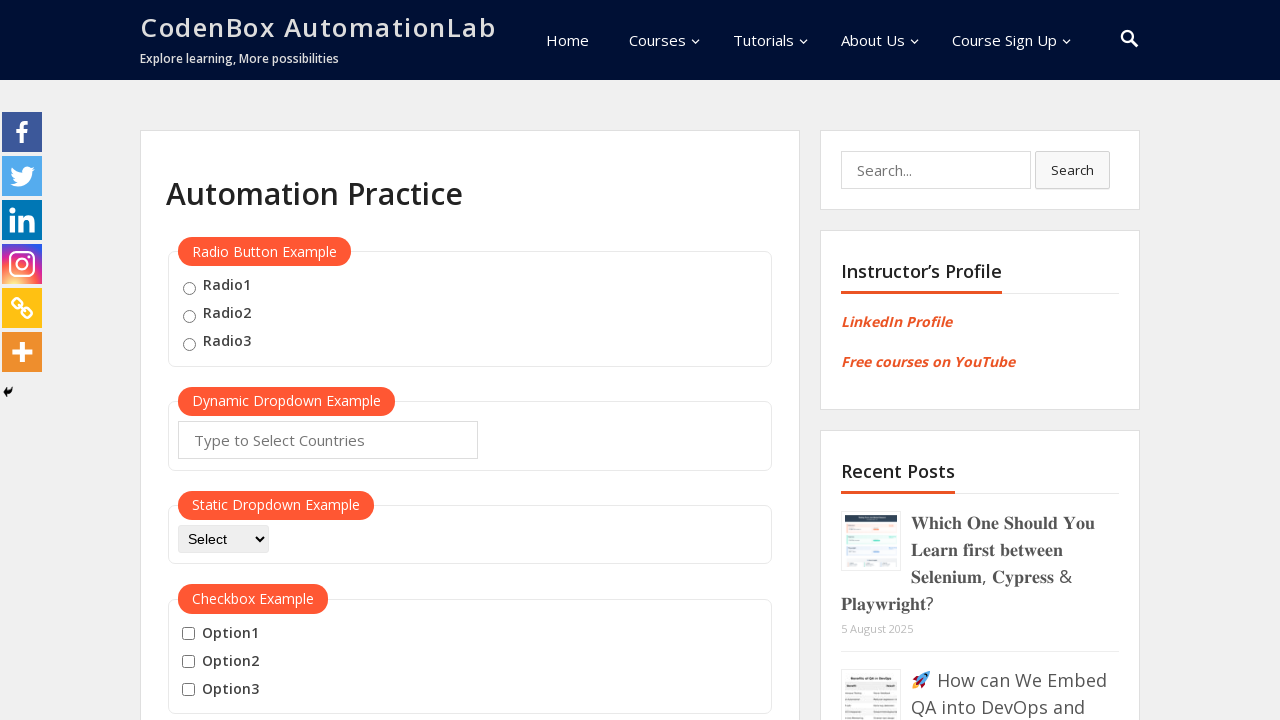

Clicked button to open new tab at (210, 361) on #opentab
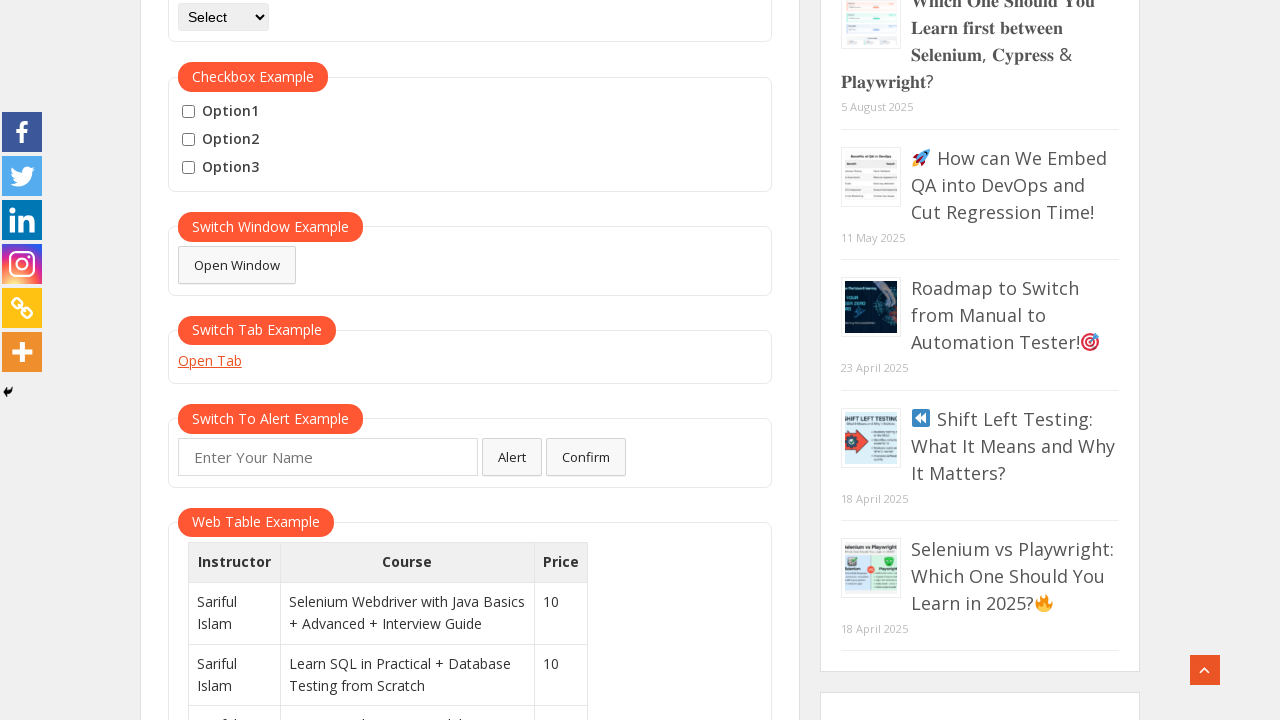

New tab object captured
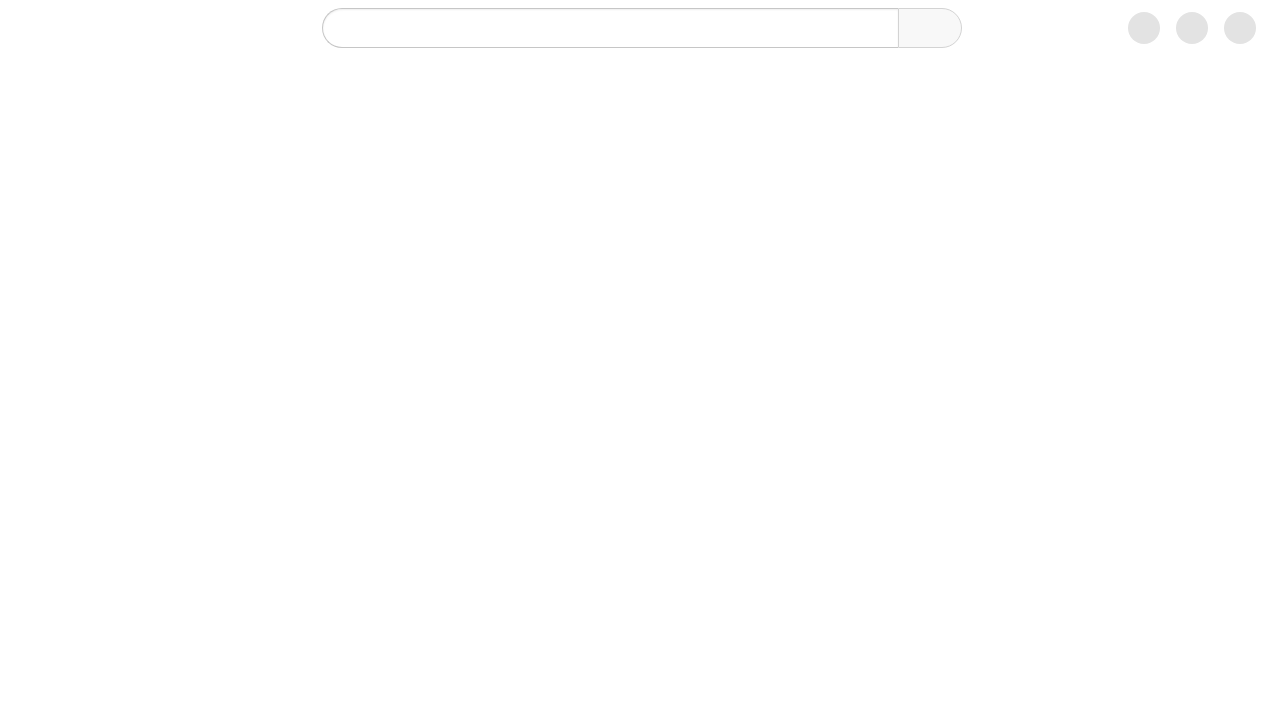

New tab finished loading
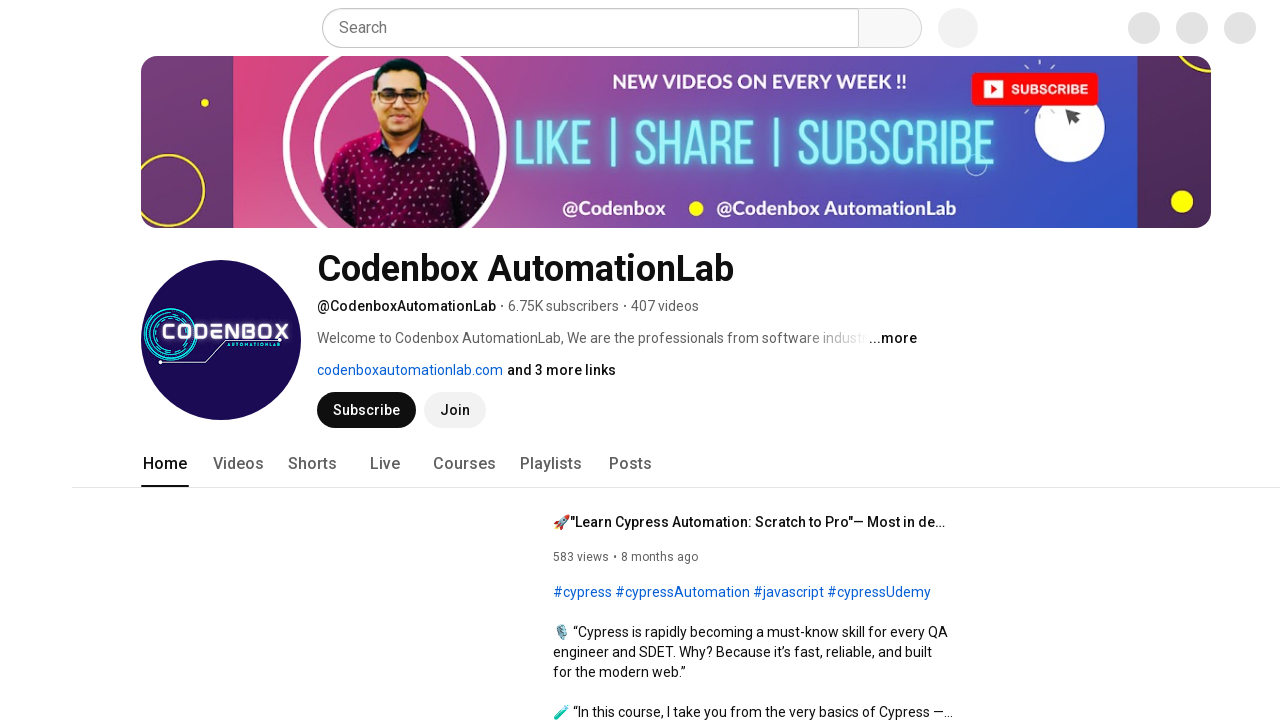

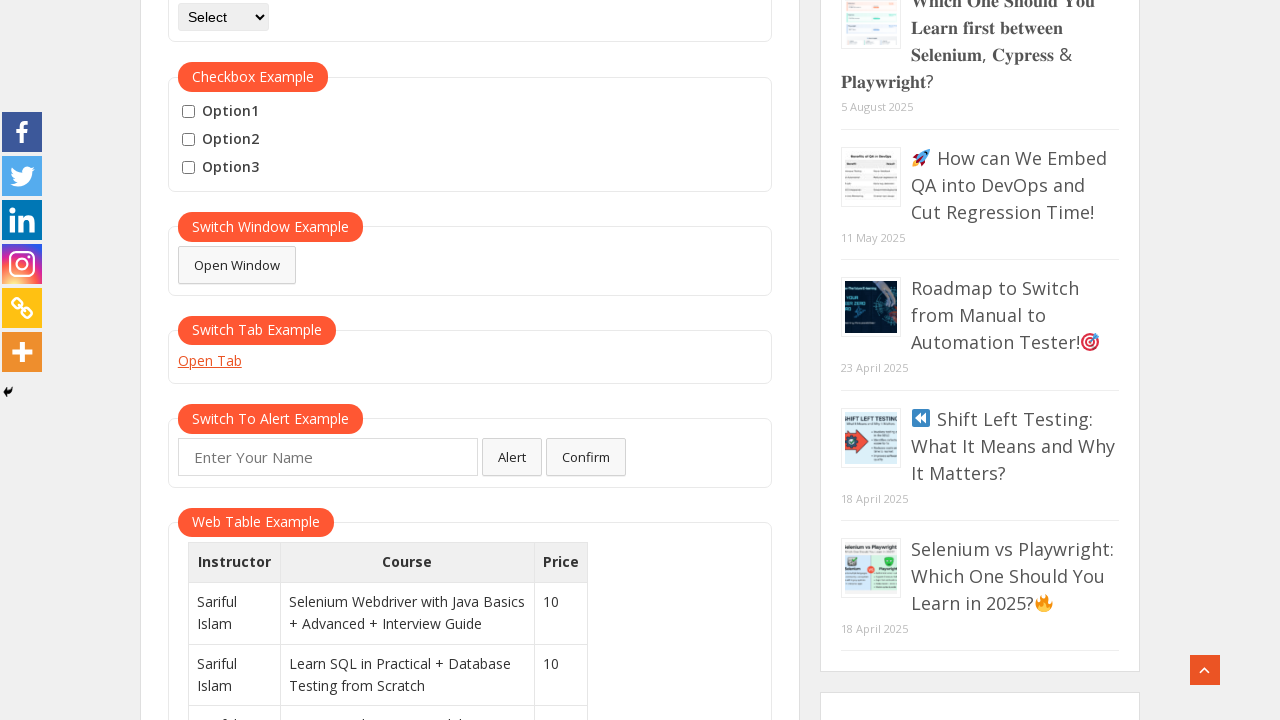